Tests basic browser navigation functionality on Best Buy website including back, forward, and refresh operations

Starting URL: https://www.bestbuy.com/

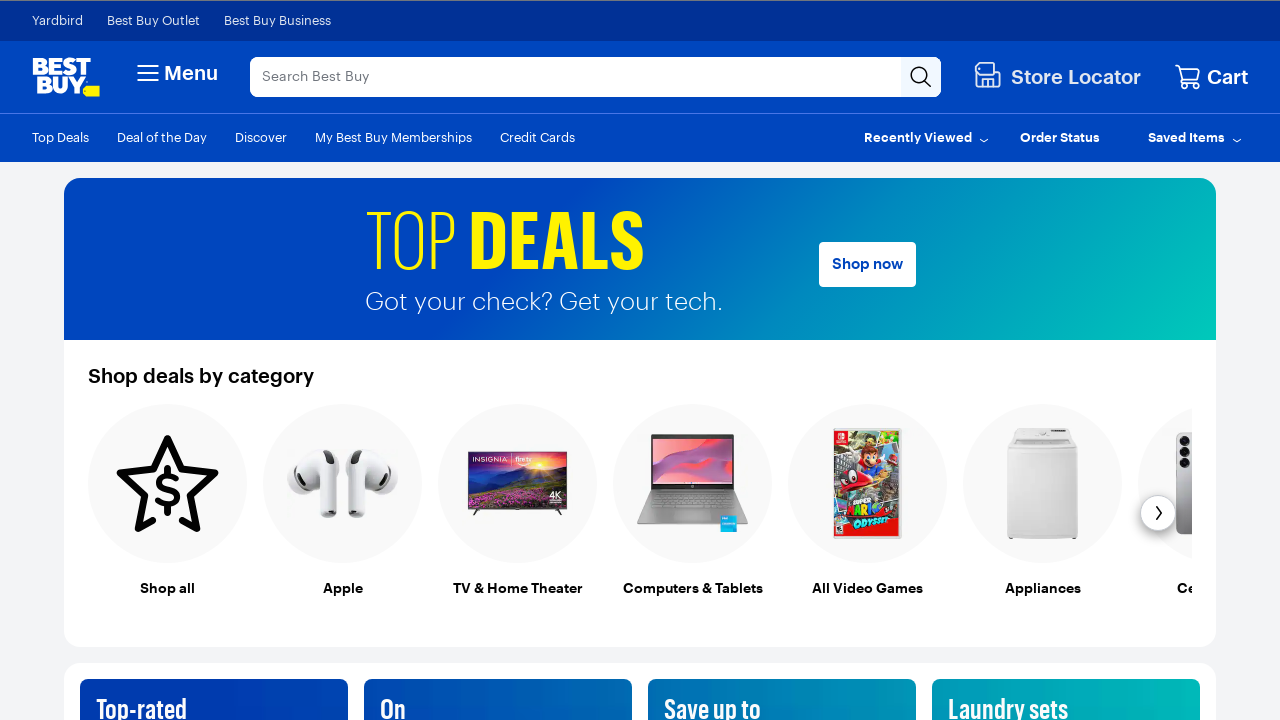

Retrieved current page title
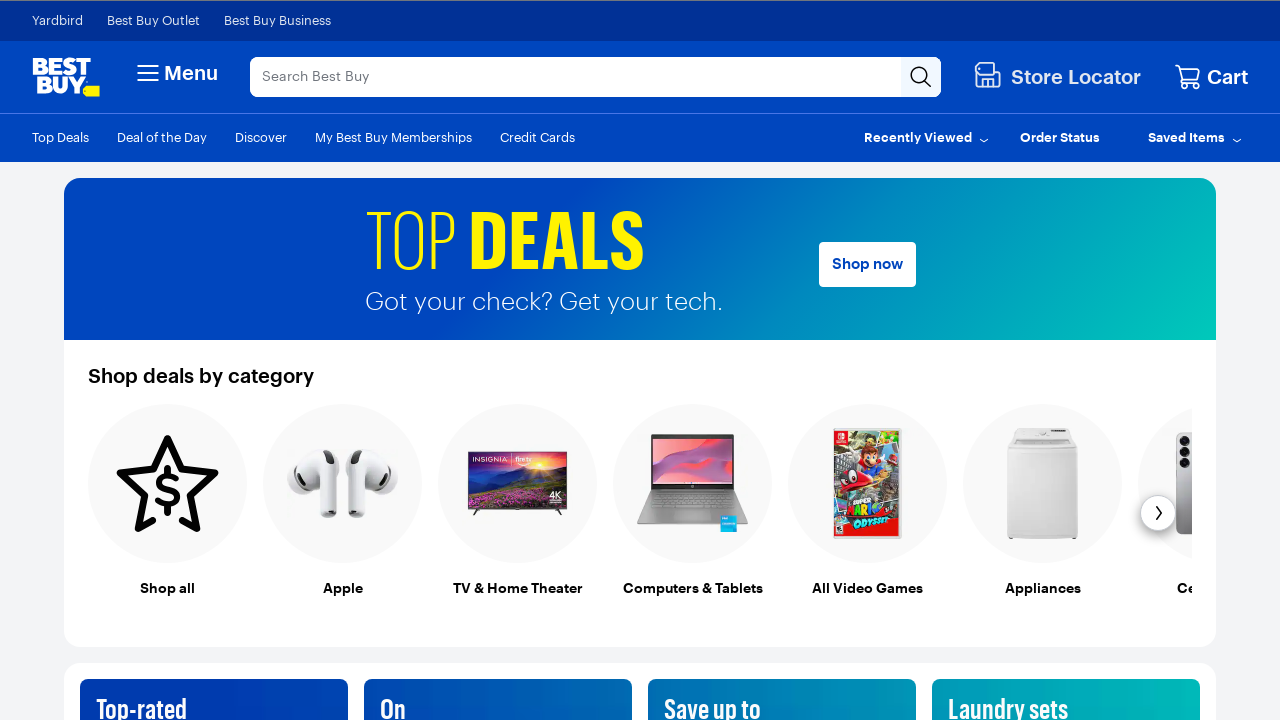

Retrieved current page URL
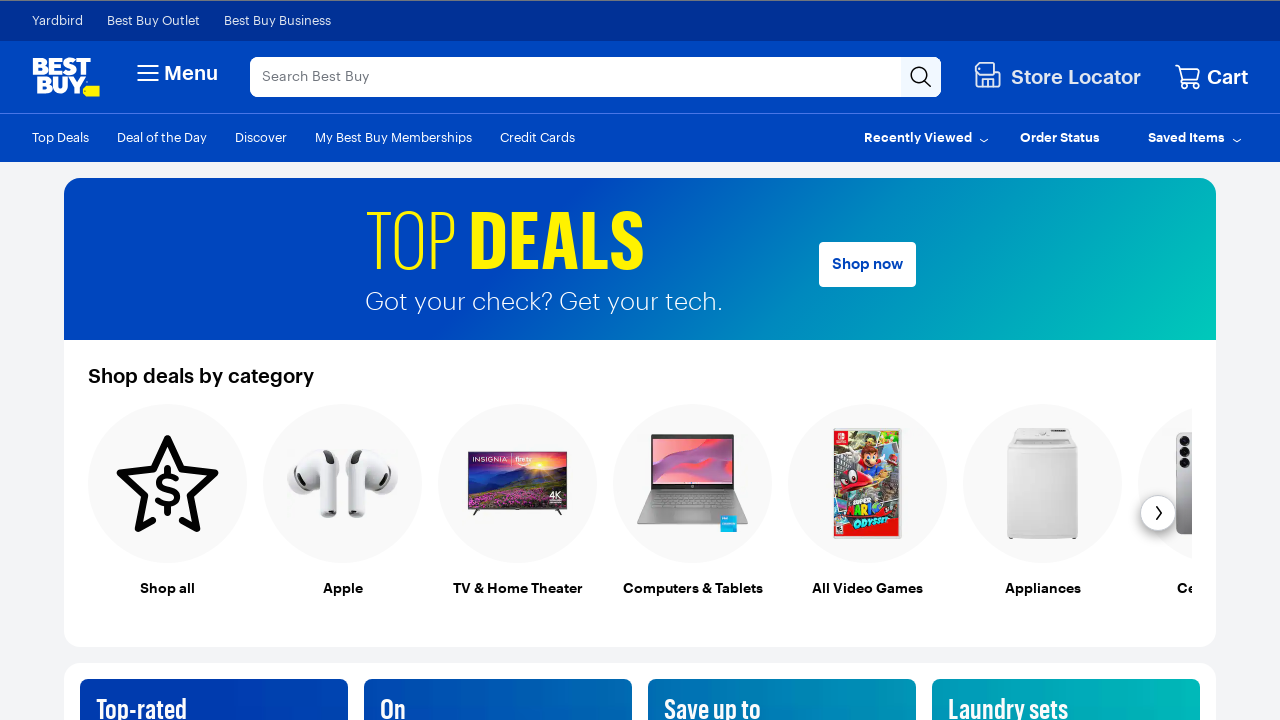

Cleared all cookies from context
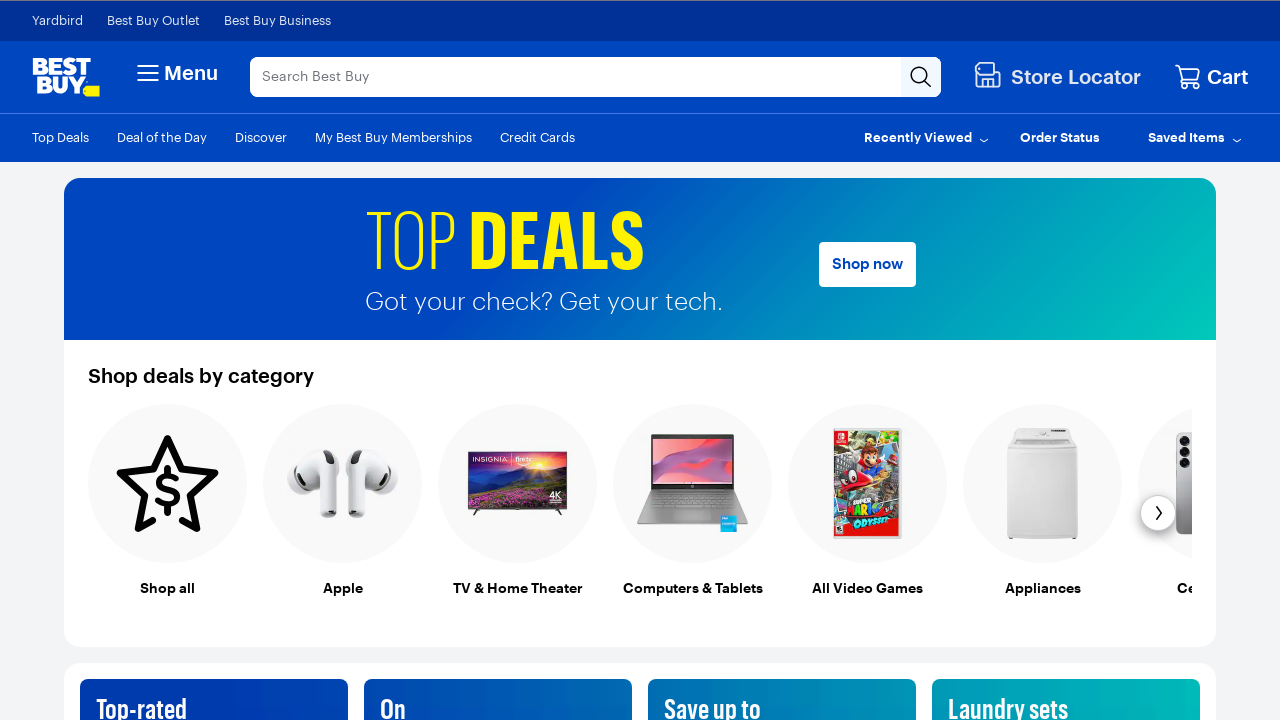

Navigated back in browser history
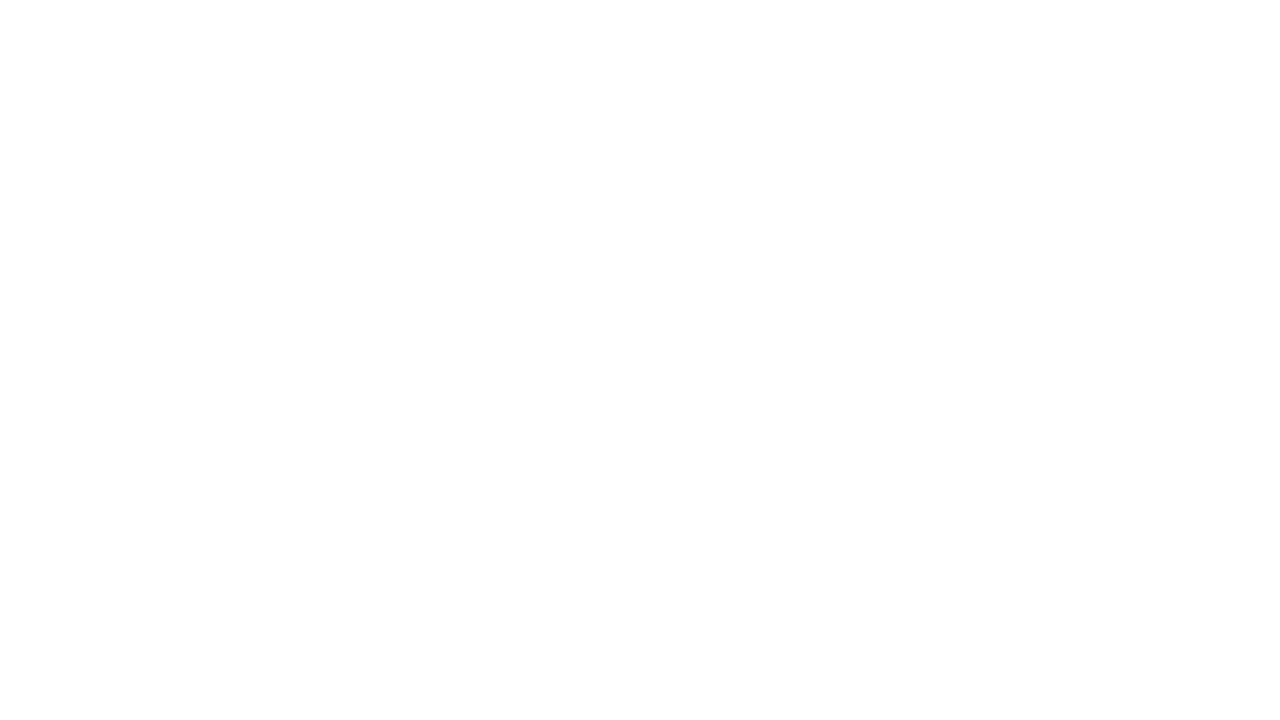

Waited 3 seconds for navigation to complete
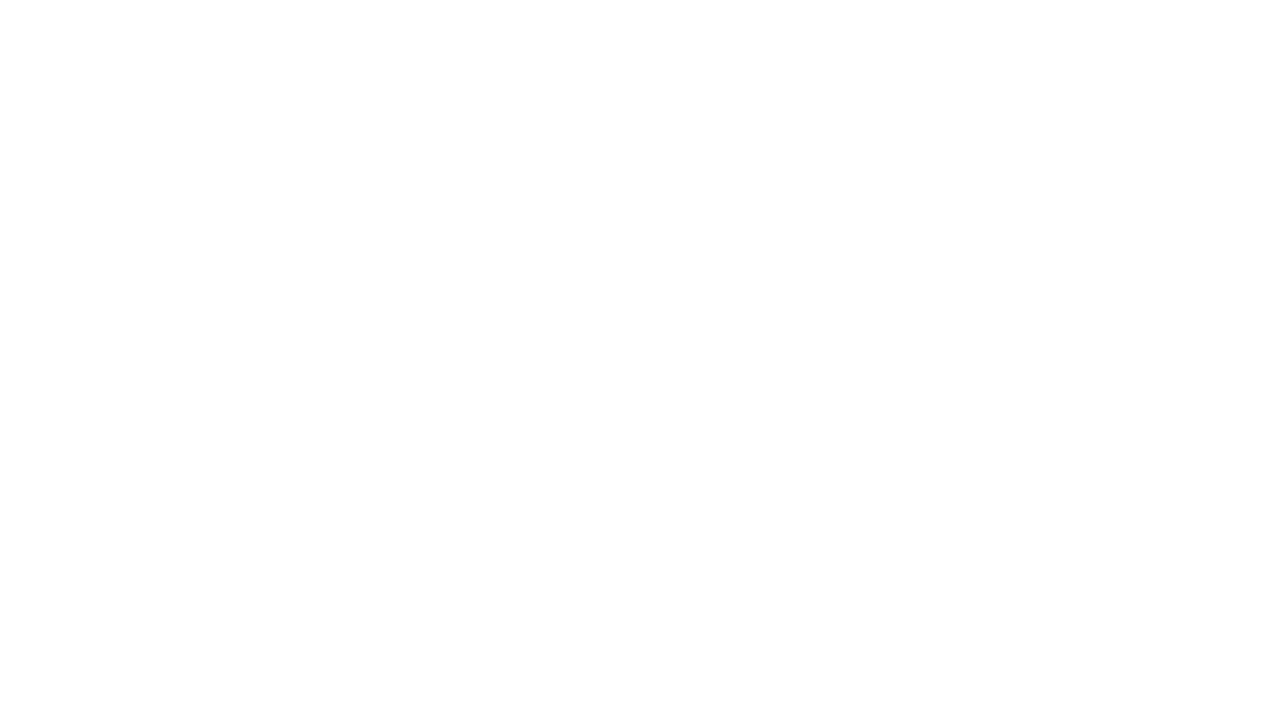

Navigated forward in browser history to return to Best Buy
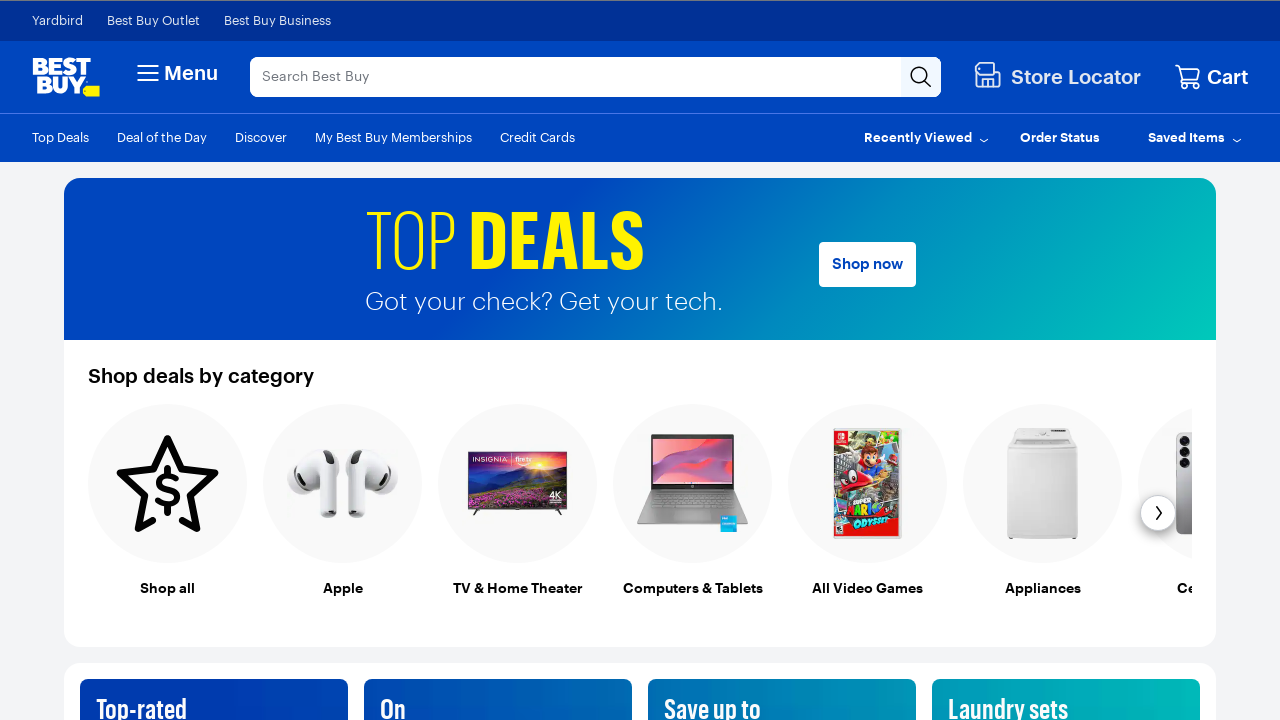

Waited 3 seconds for forward navigation to complete
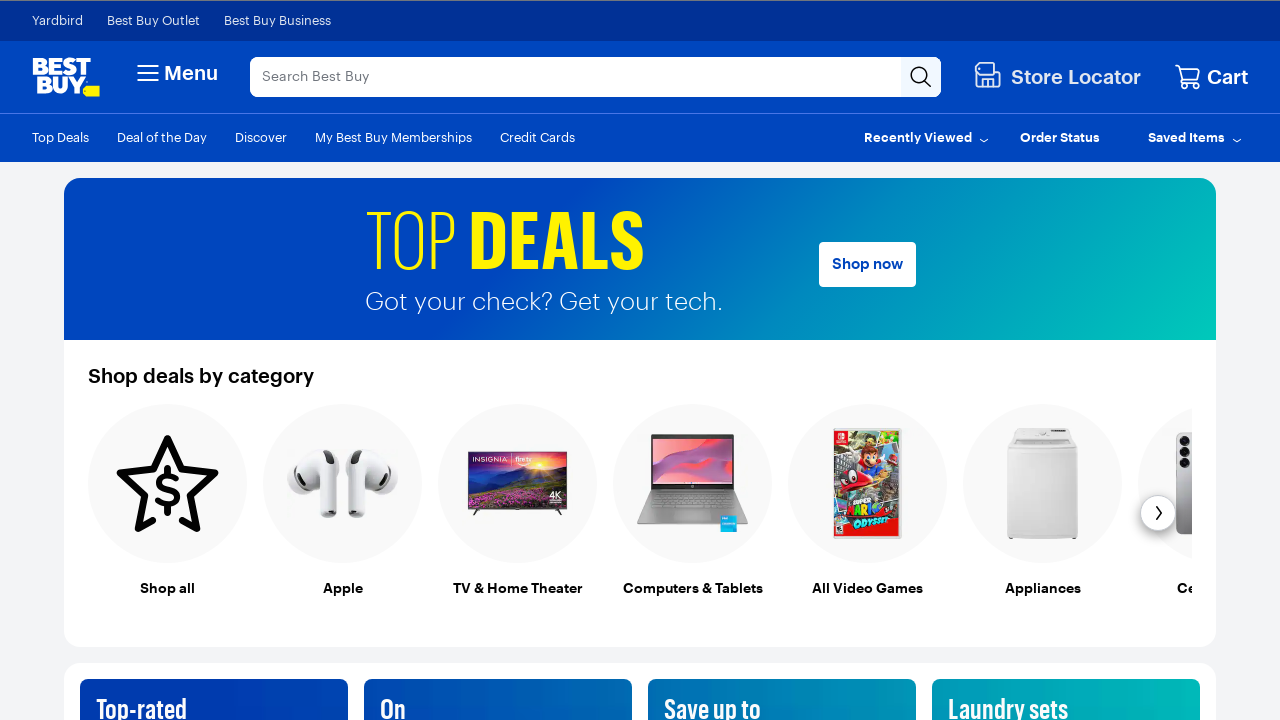

Reloaded the current Best Buy page
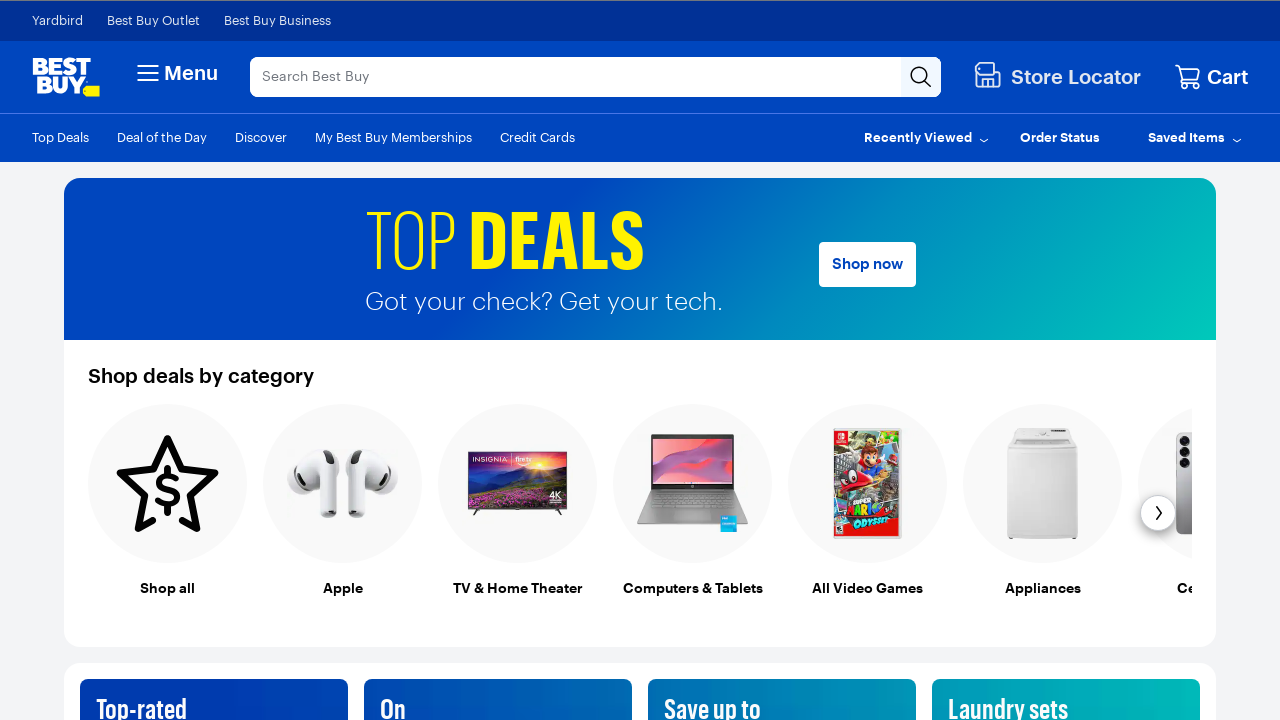

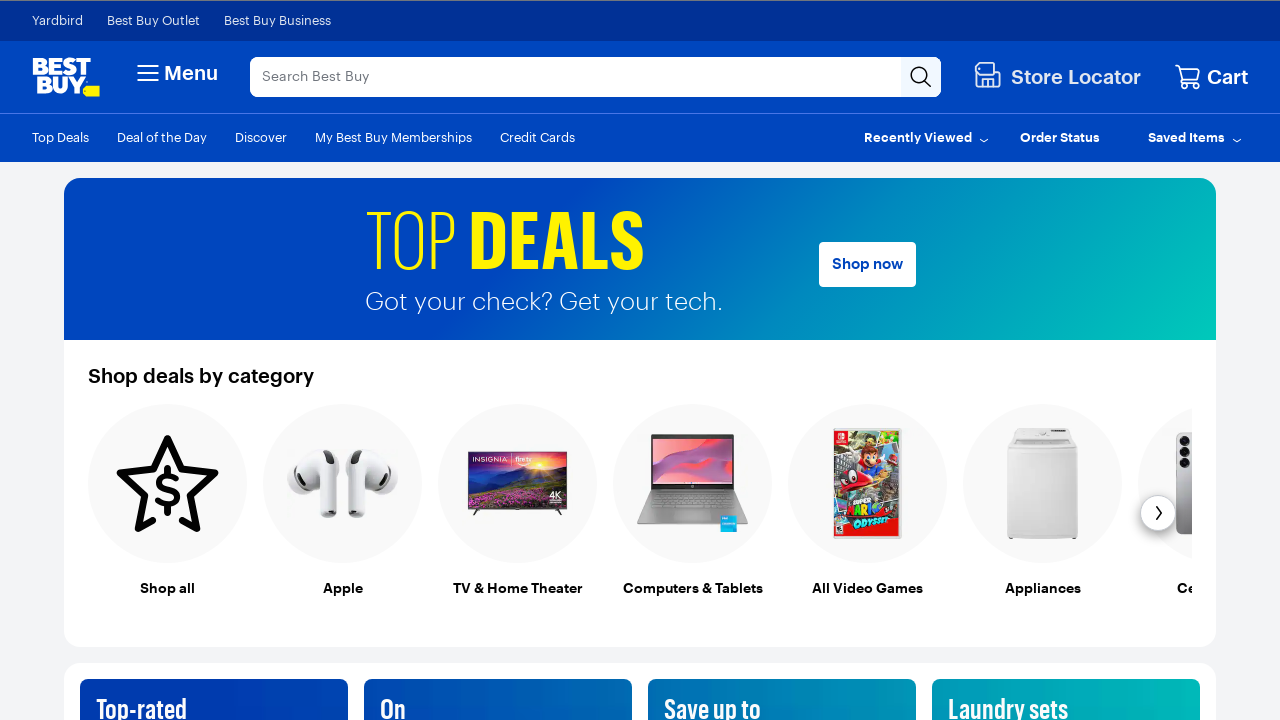